Tests element visibility by verifying a text box is visible, then clicking a button to hide it and verifying it becomes hidden

Starting URL: https://www.rahulshettyacademy.com/AutomationPractice/

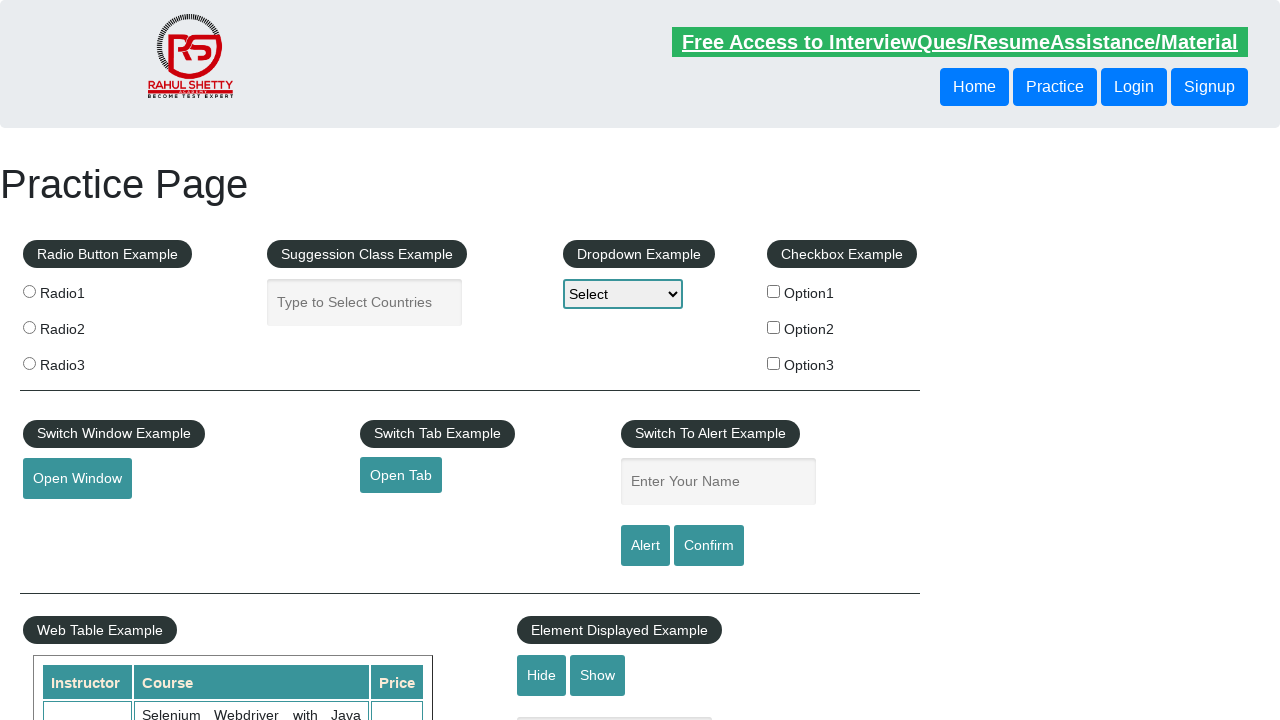

Verified text box is visible initially
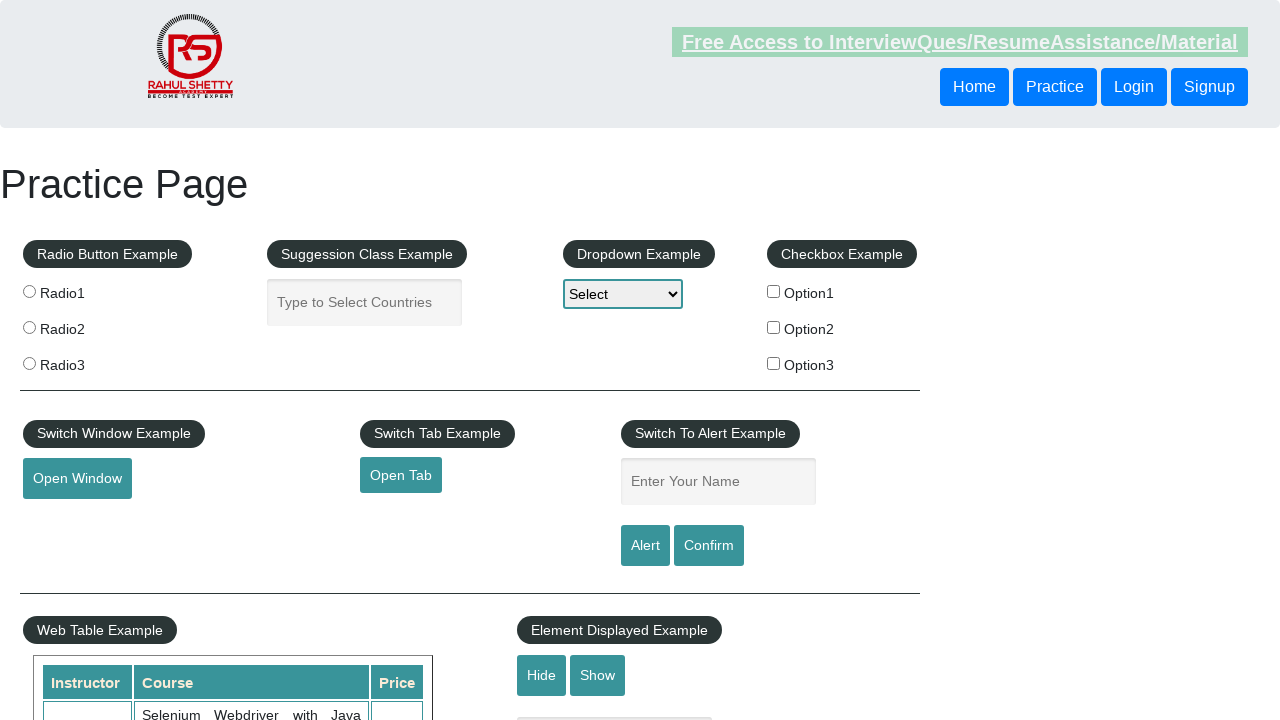

Clicked hide button to hide the text box at (542, 675) on #hide-textbox
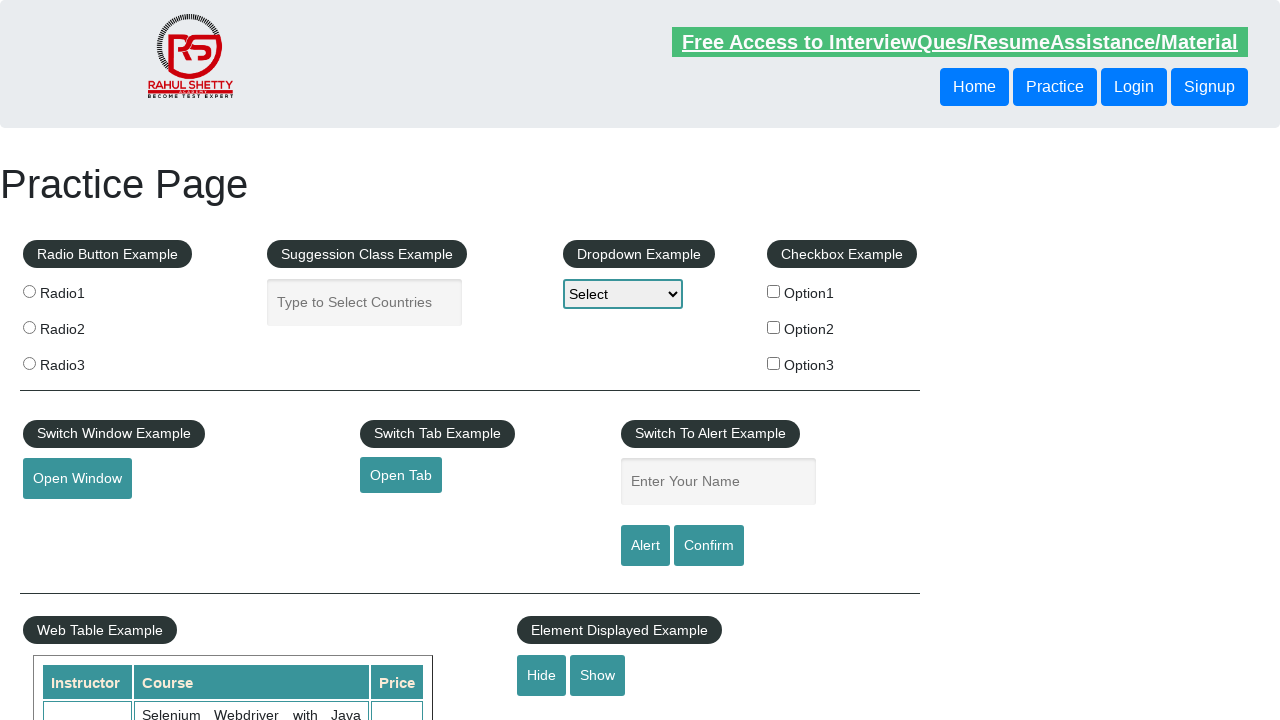

Verified text box is now hidden
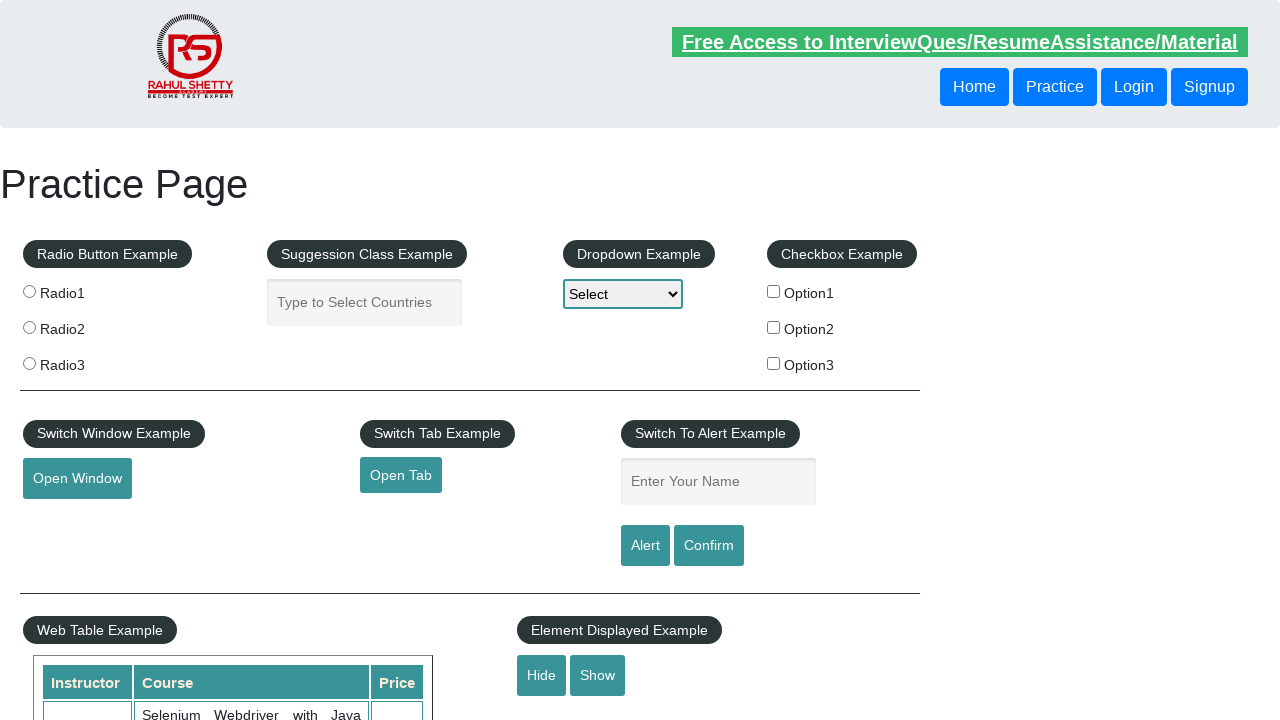

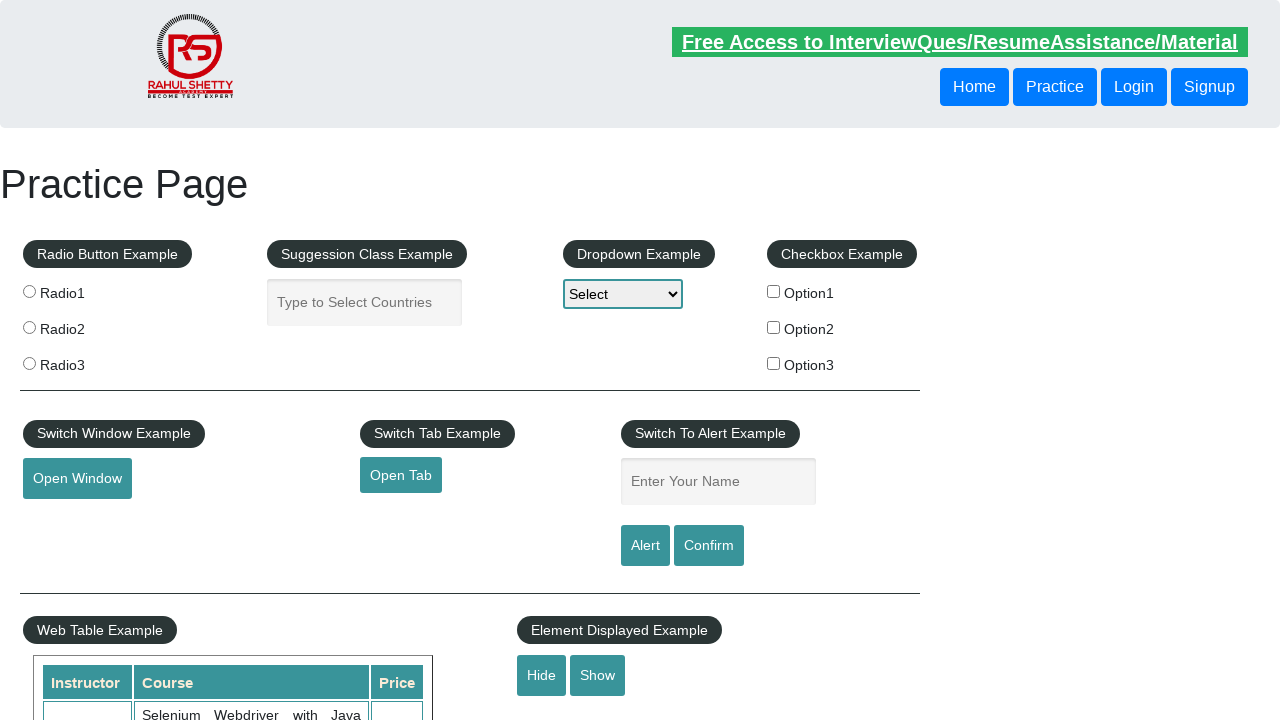